Tests clicking a sequence of buttons that start disabled and become clickable dynamically, verifying all buttons were clicked

Starting URL: https://testpages.eviltester.com/styled/dynamic-buttons-disabled.html

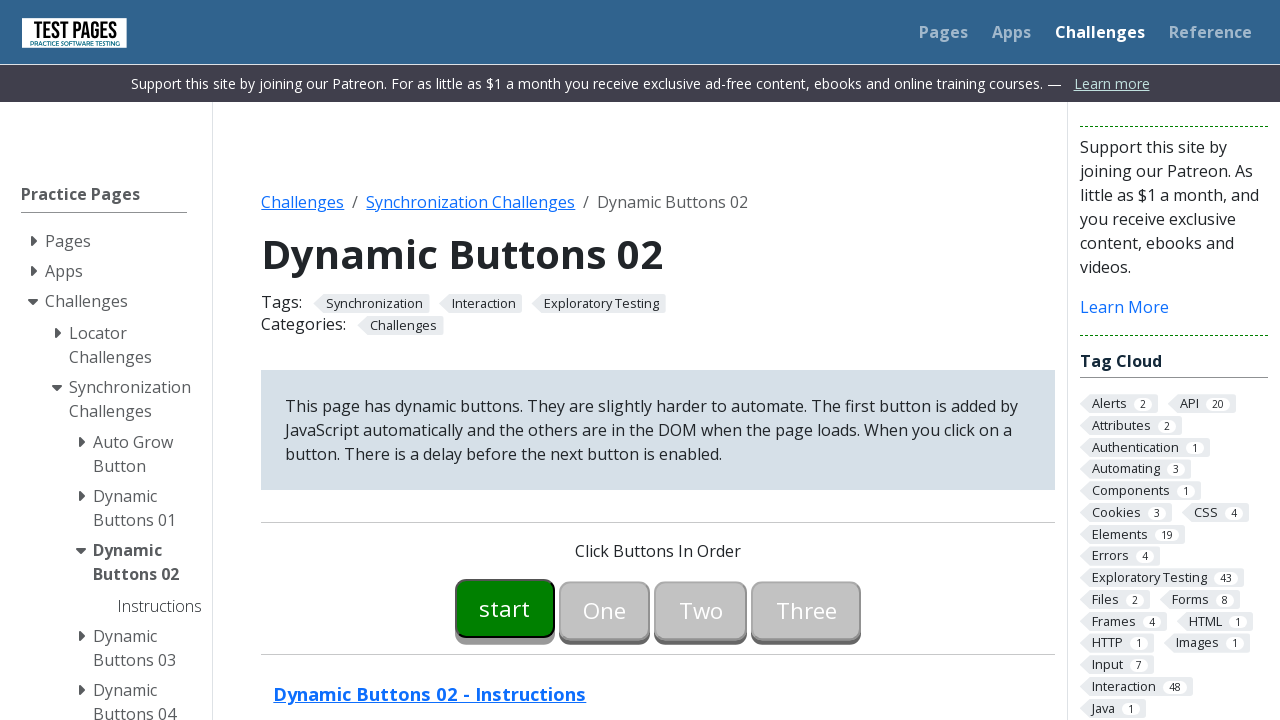

Waited for button 00 to become enabled
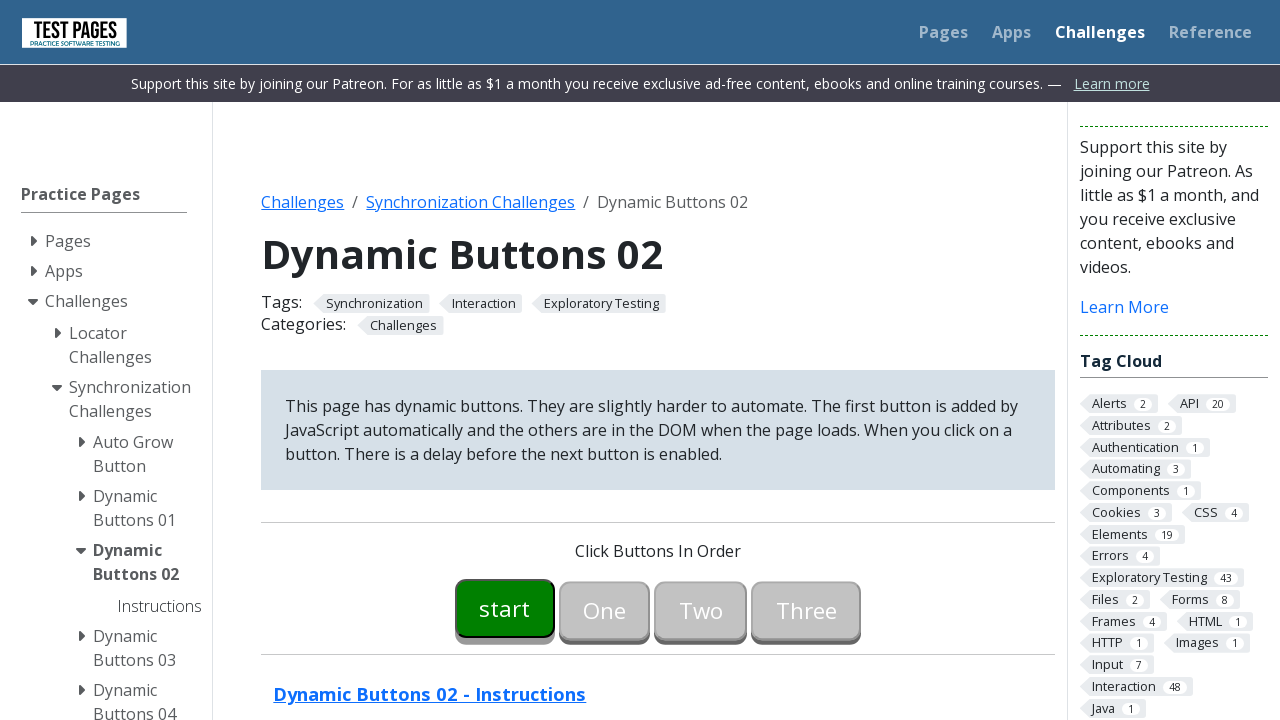

Clicked button 00 at (505, 608) on #button00
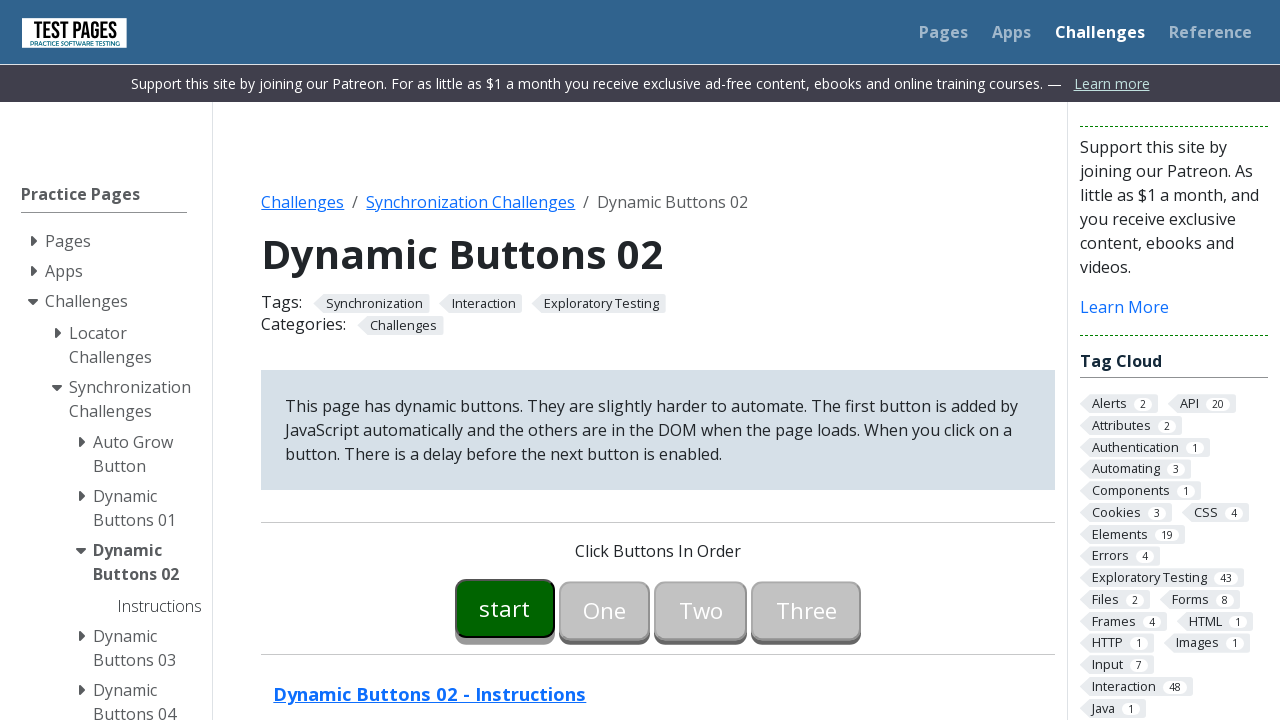

Waited for button 01 to become enabled
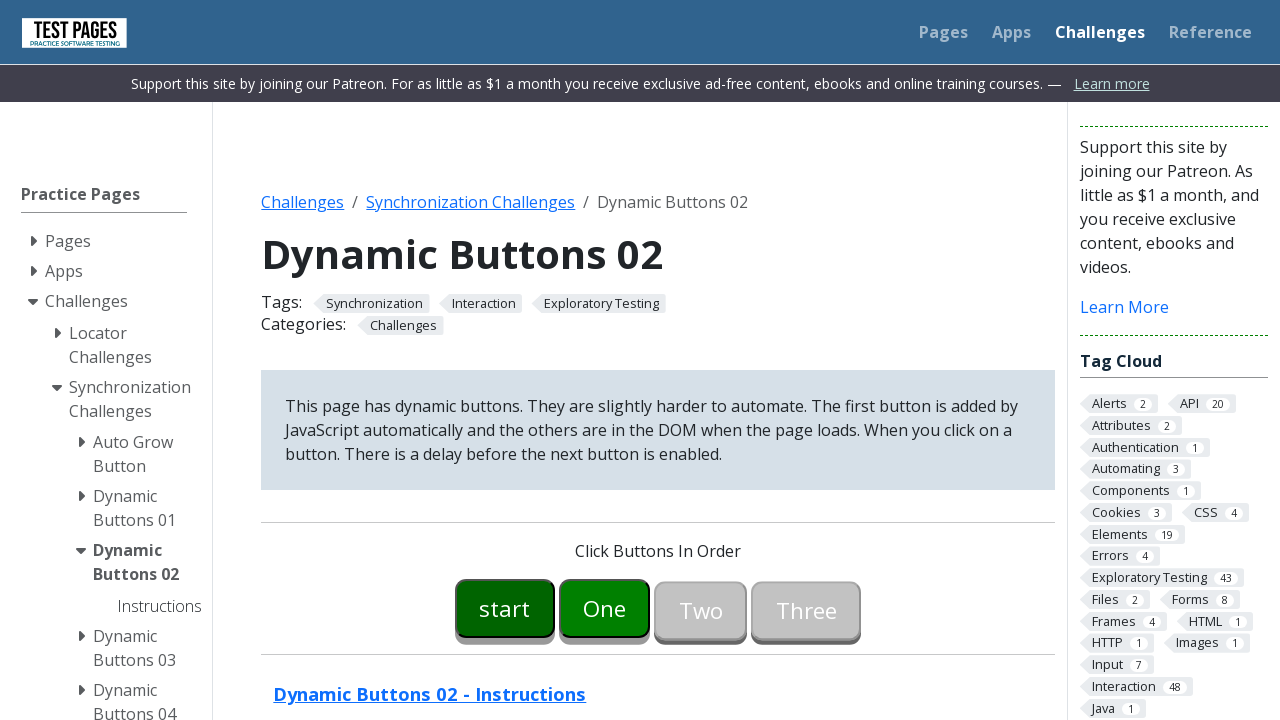

Clicked button 01 at (605, 608) on #button01
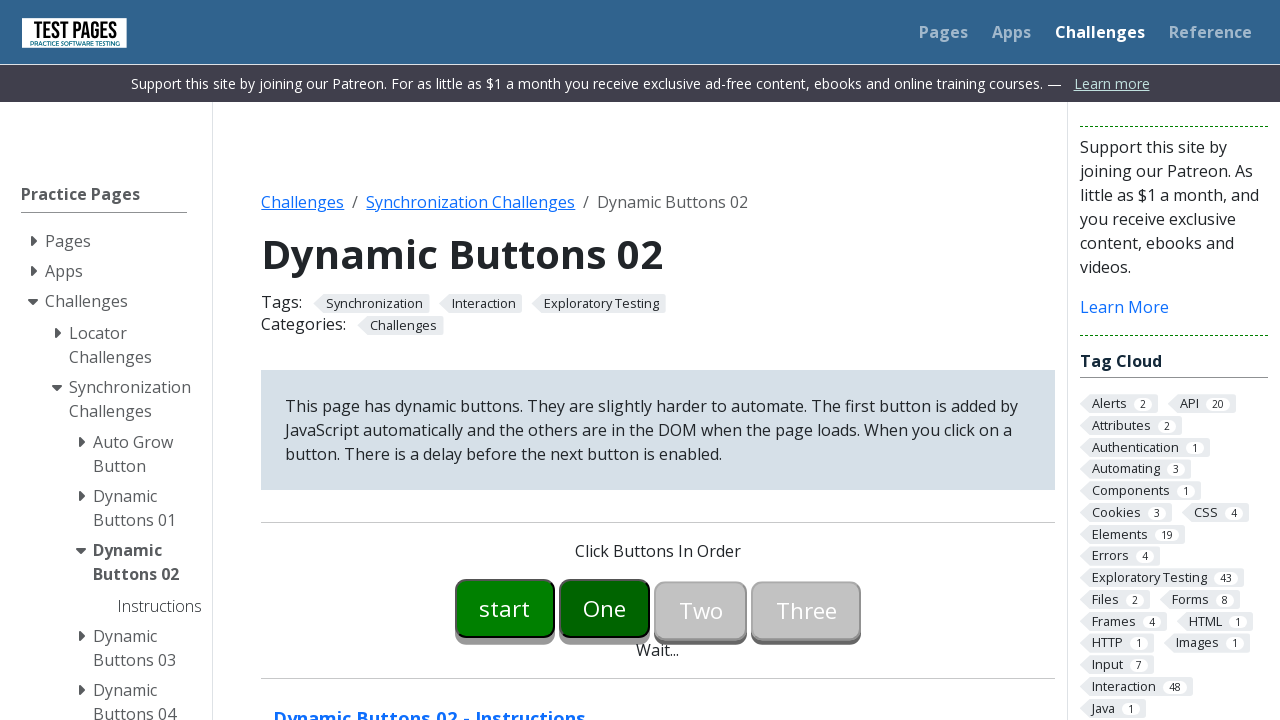

Waited for button 02 to become enabled
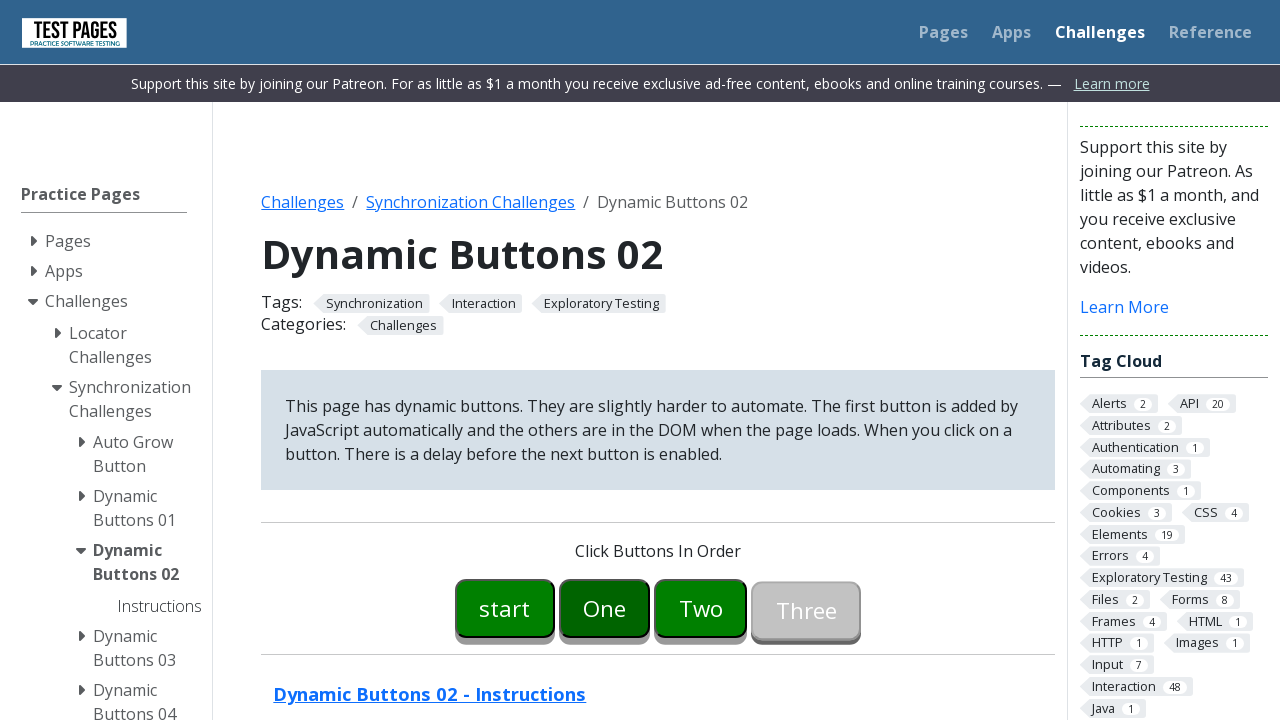

Clicked button 02 at (701, 608) on #button02
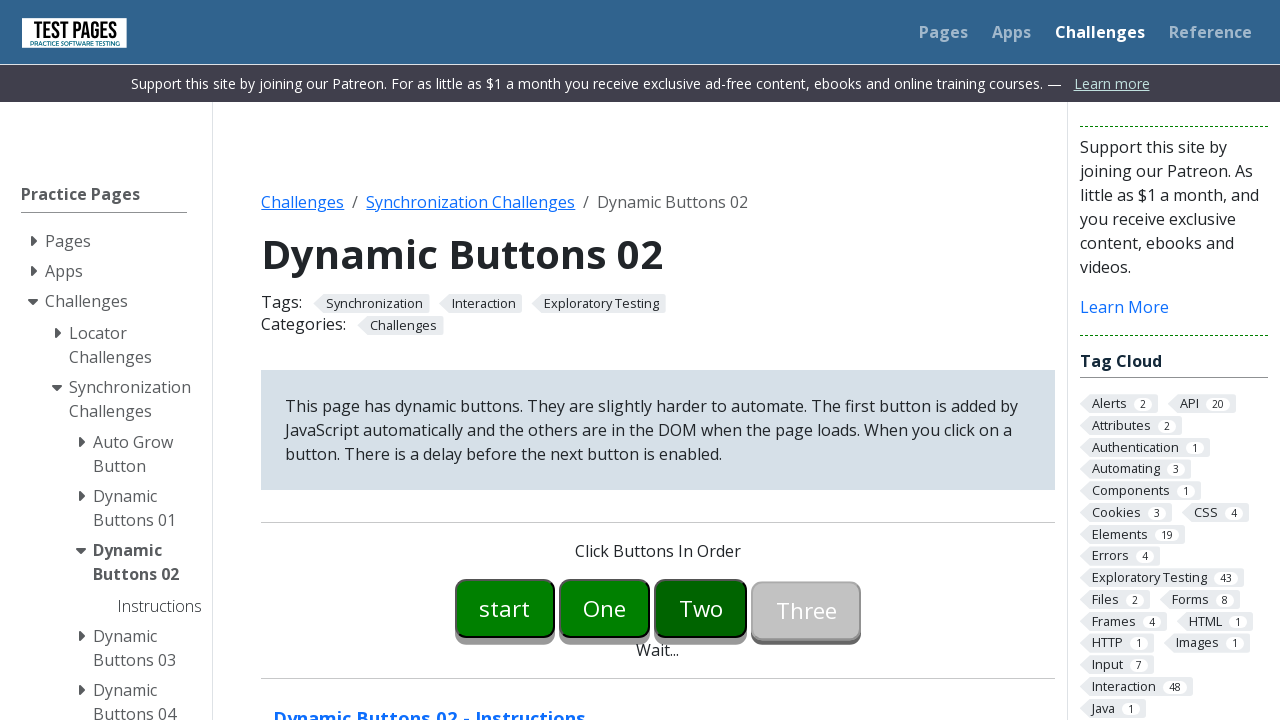

Waited for button 03 to become enabled
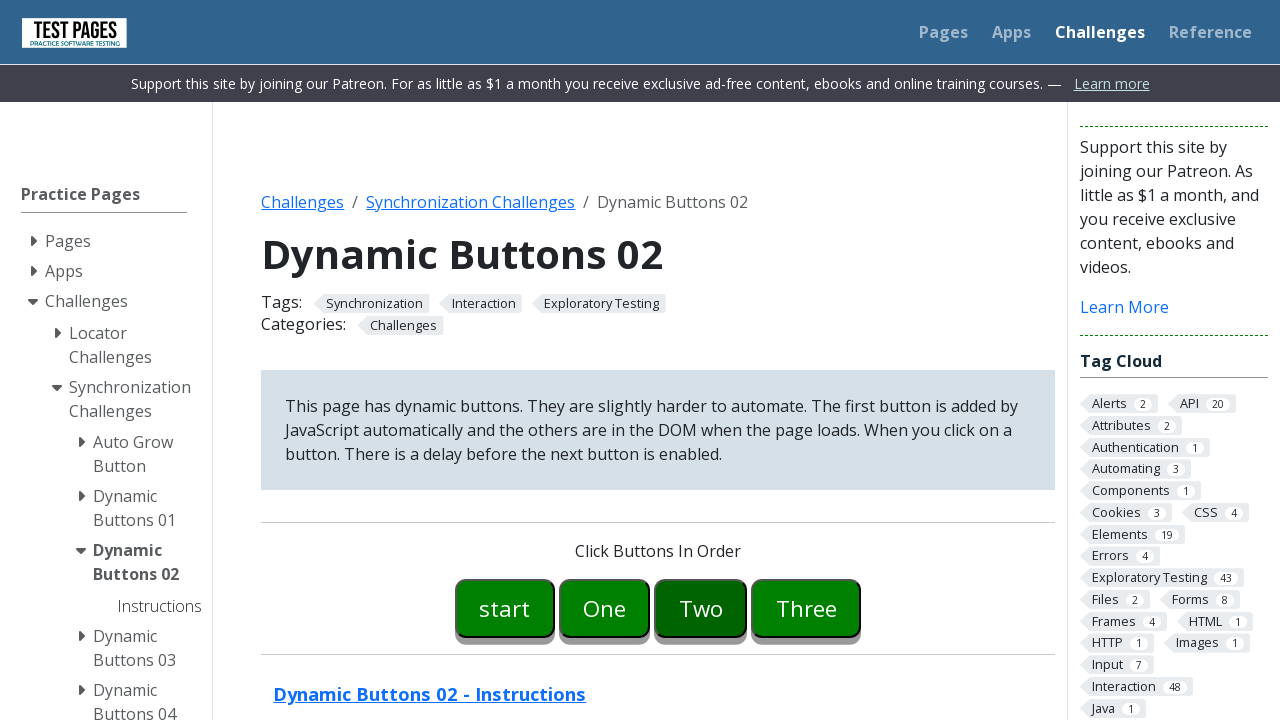

Clicked button 03 at (806, 608) on #button03
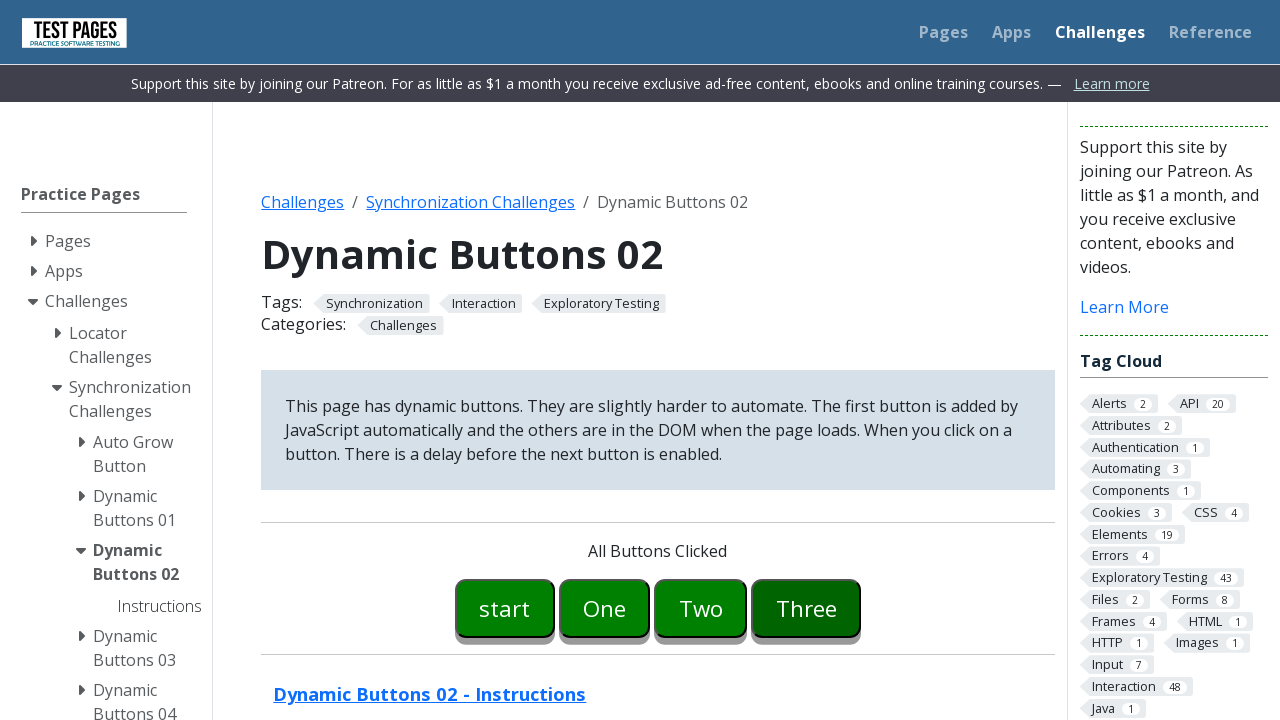

Verified all buttons were clicked - success message displayed
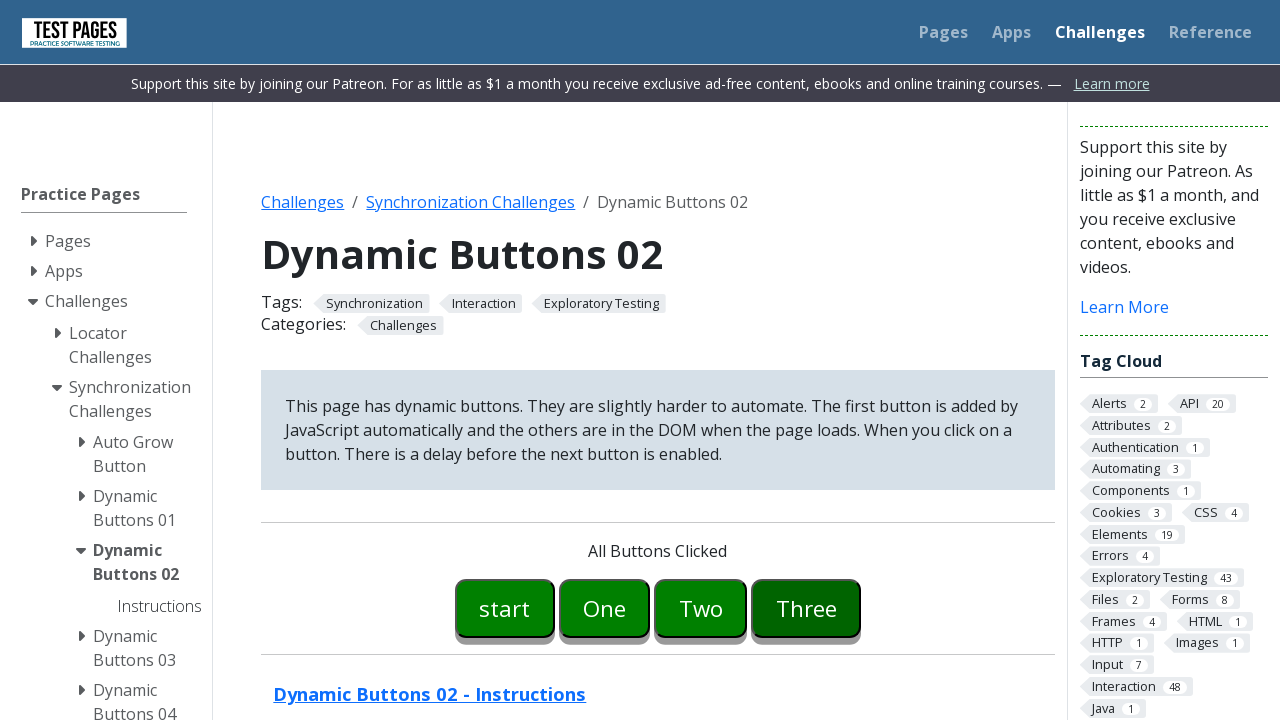

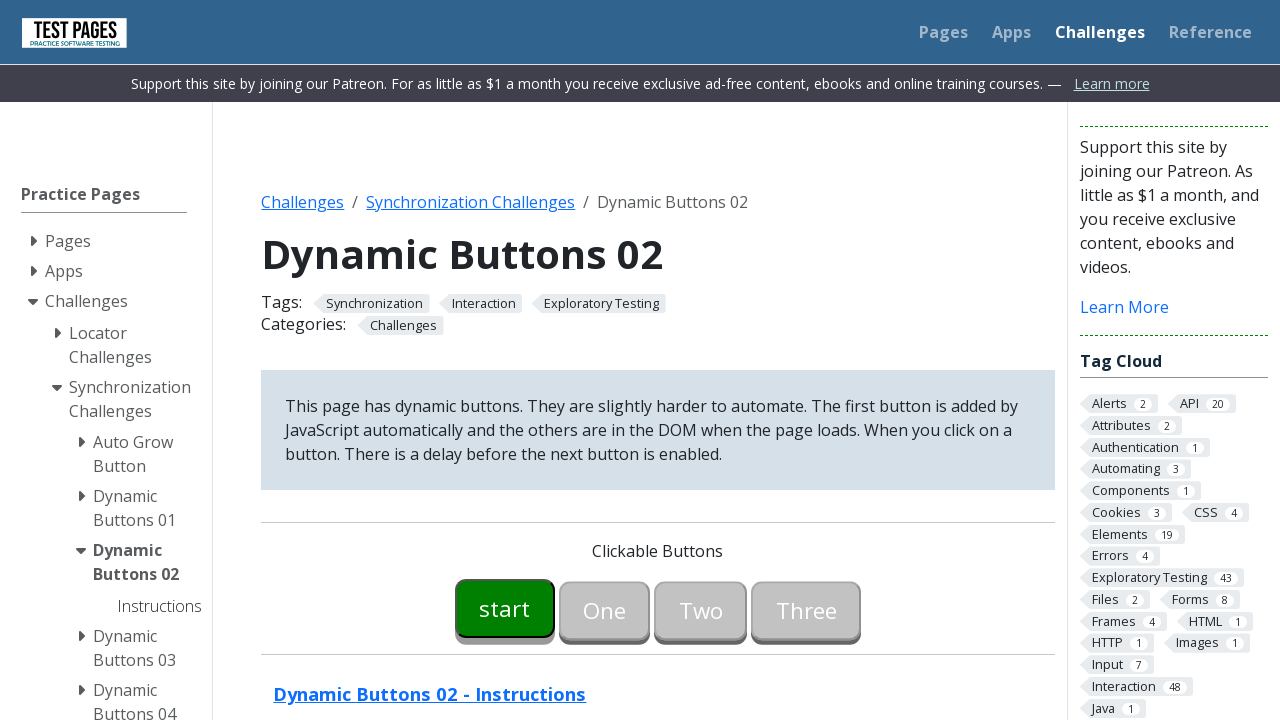